Navigates to W3Schools HTML tables page and verifies that the customers table is displayed with the expected content structure.

Starting URL: https://www.w3schools.com/html/html_tables.asp

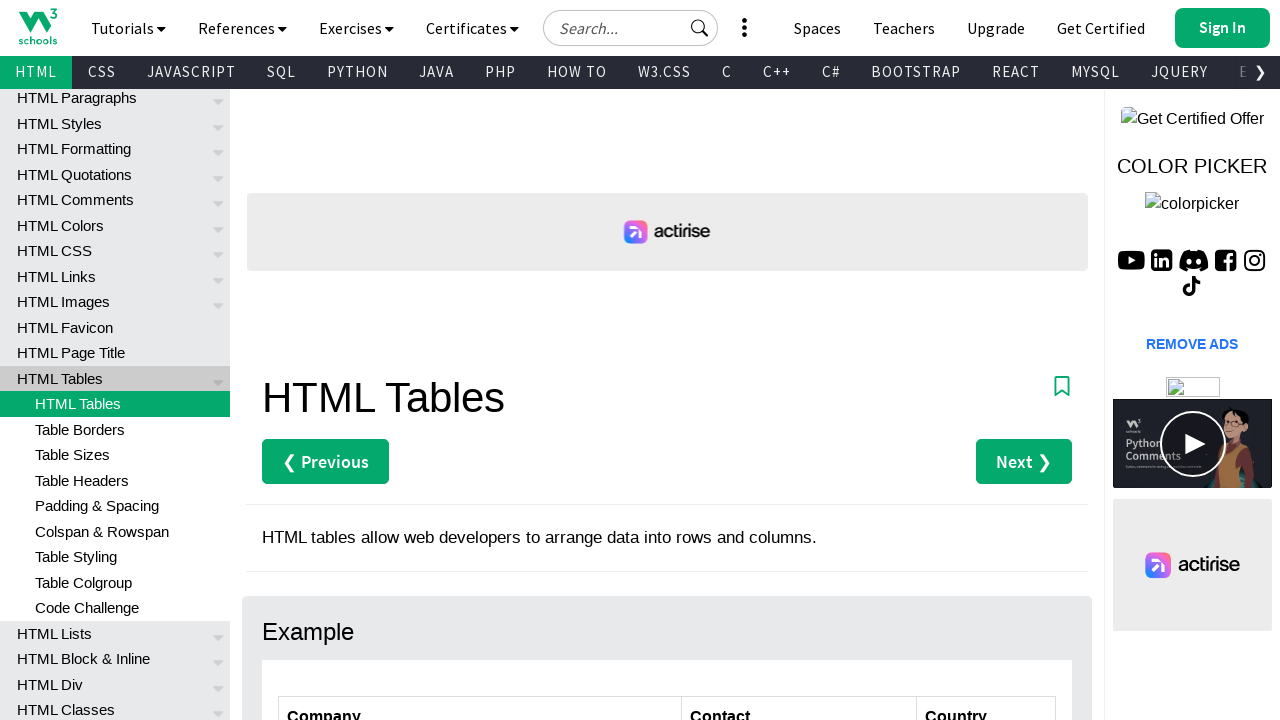

Navigated to W3Schools HTML tables page
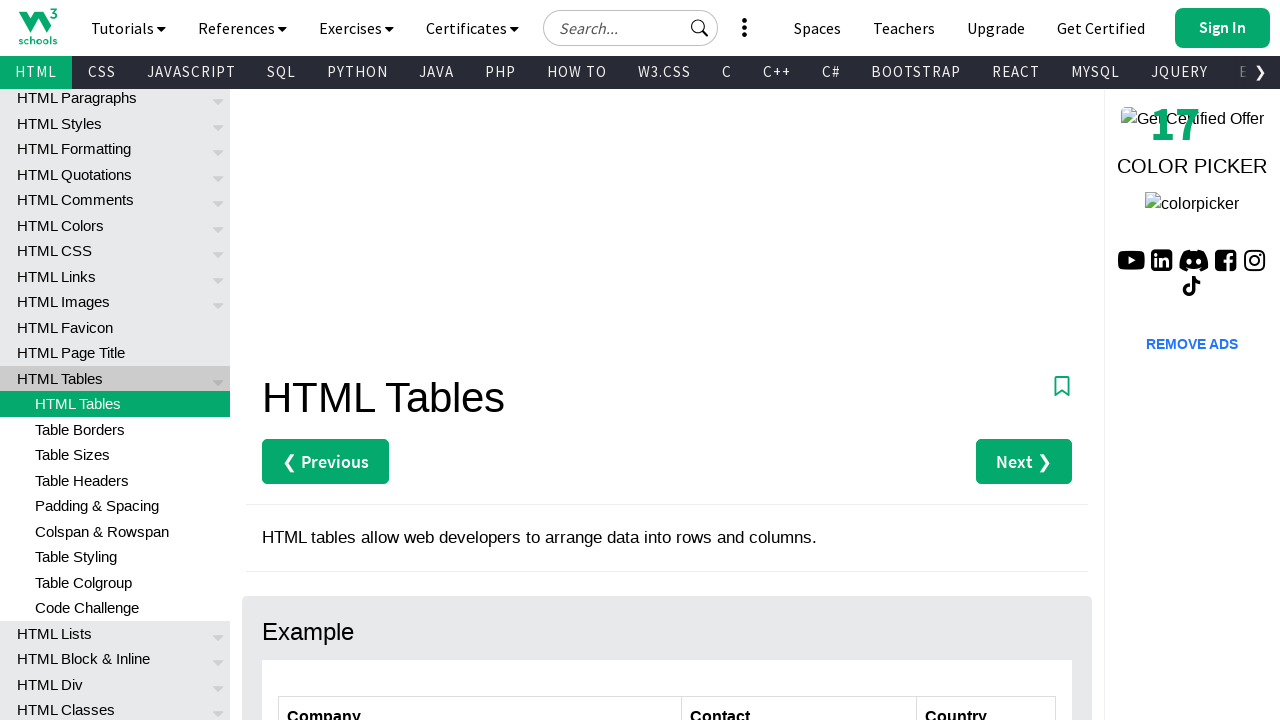

Customers table (#customers) is now visible
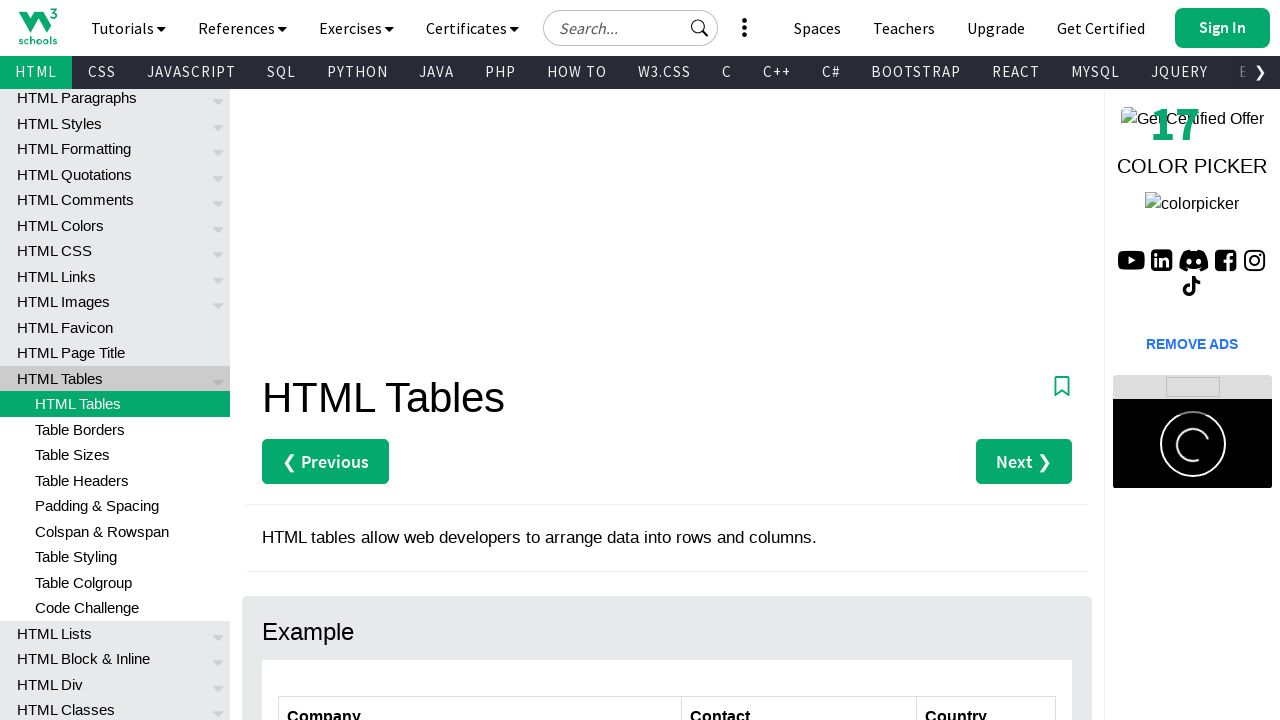

Retrieved header cells from customers table
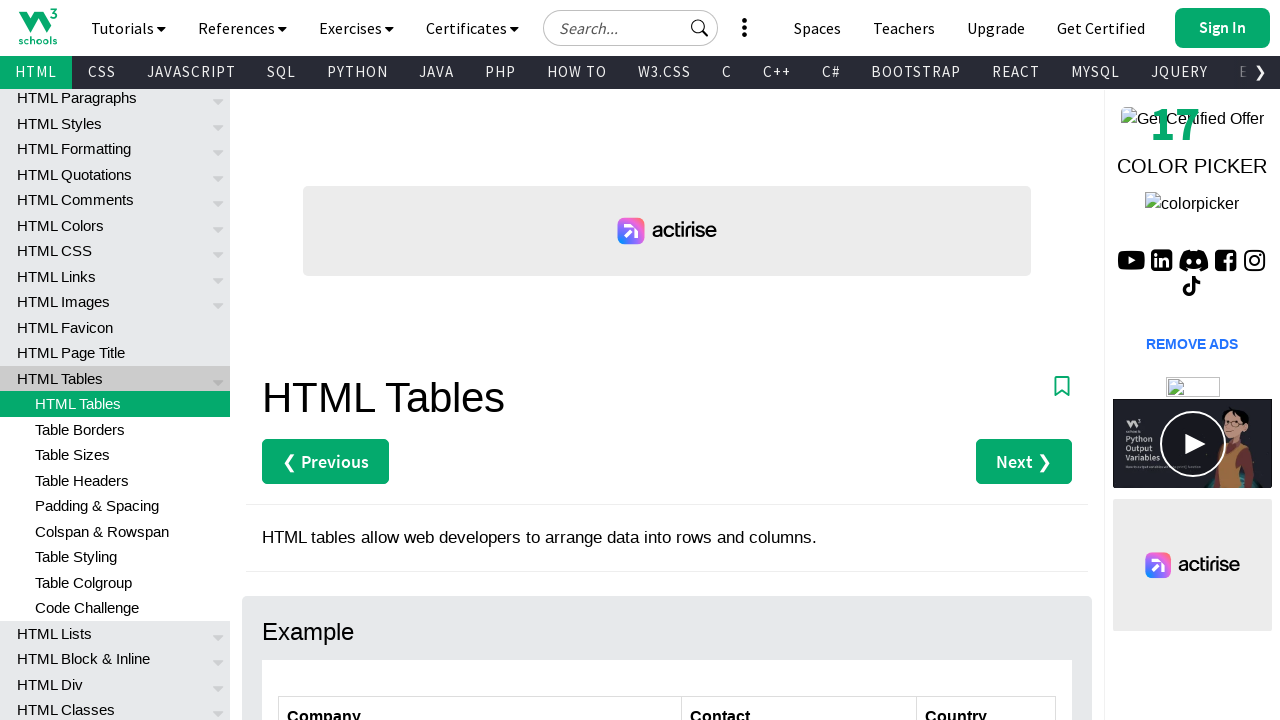

Verified 'Company' header is present in table
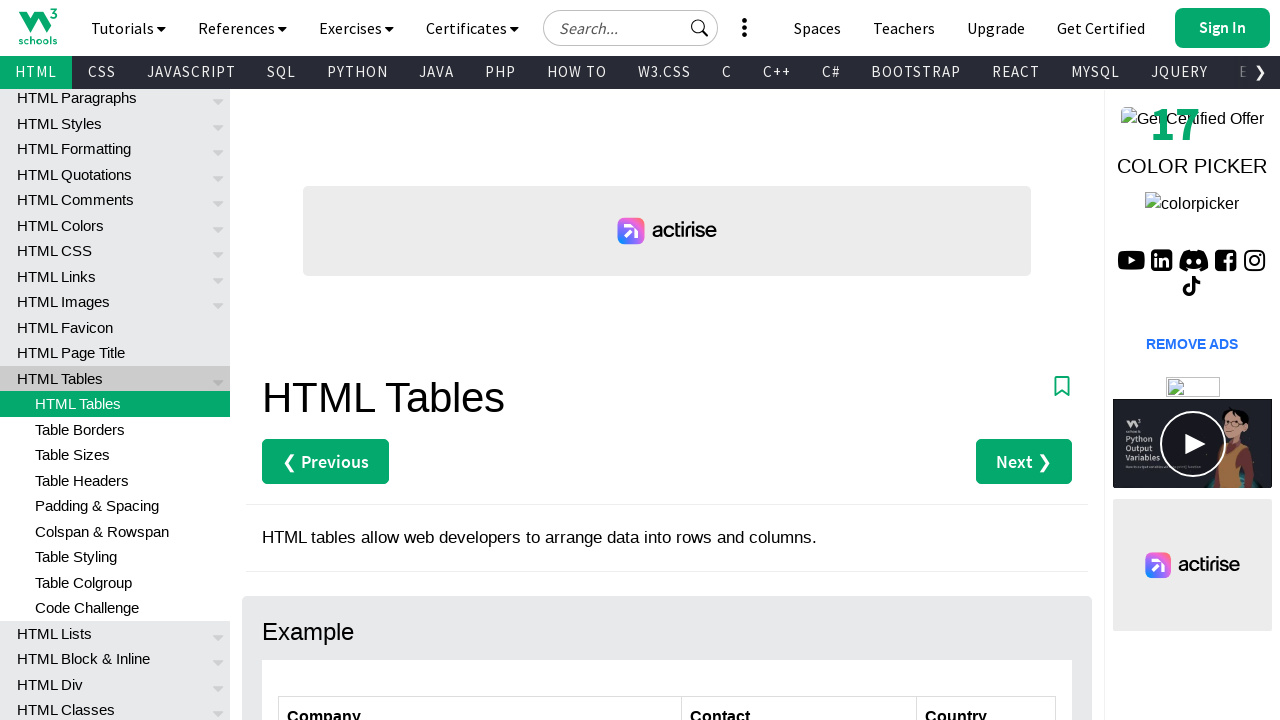

Verified 'Contact' header is present in table
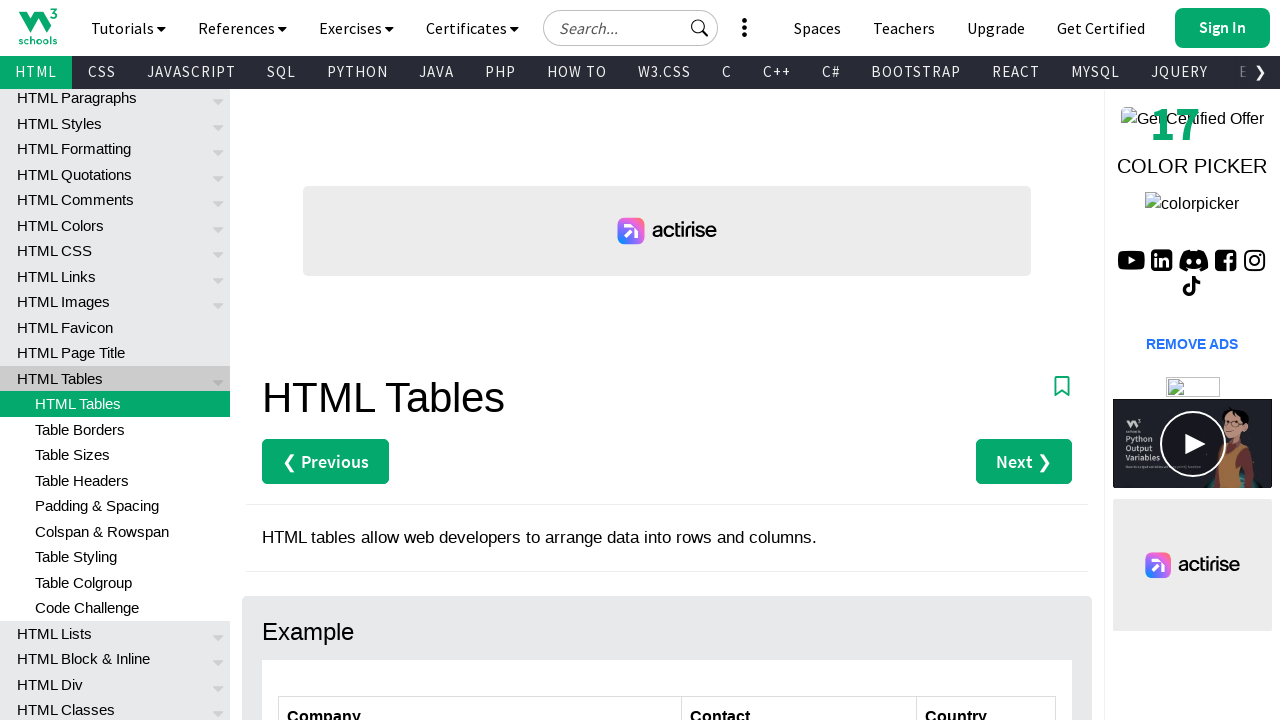

Verified 'Country' header is present in table
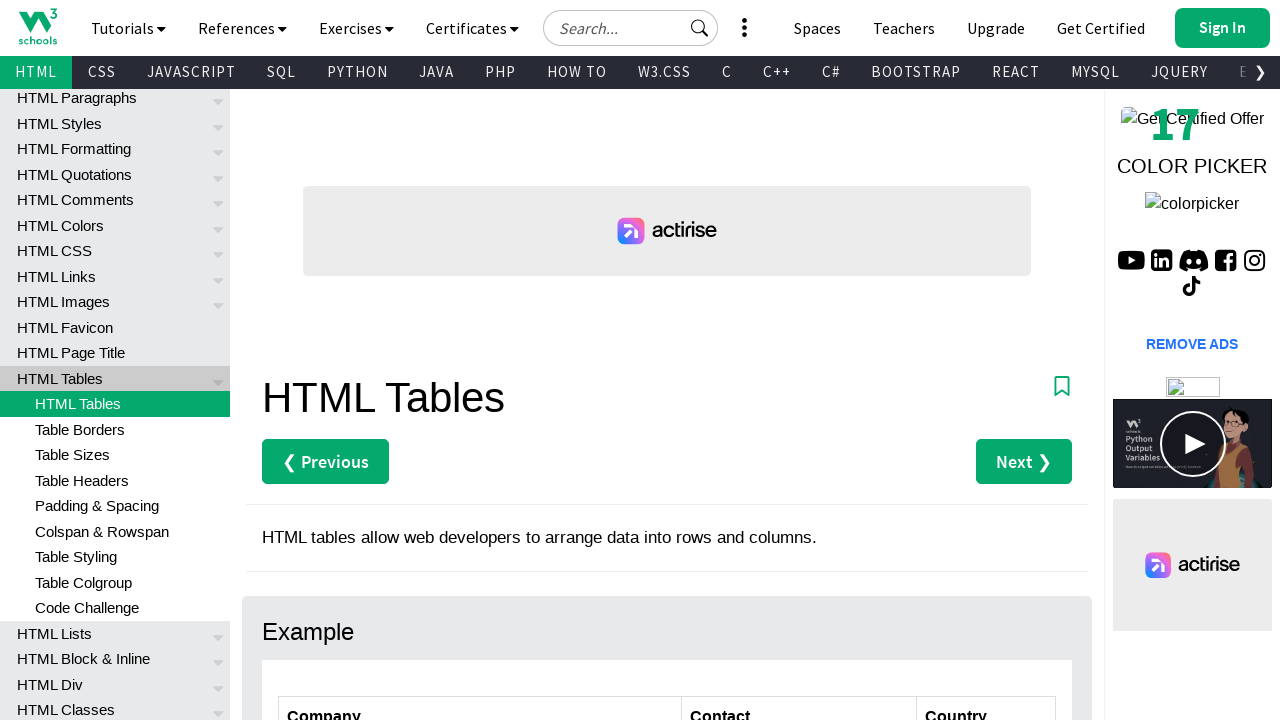

Retrieved full text content from customers table
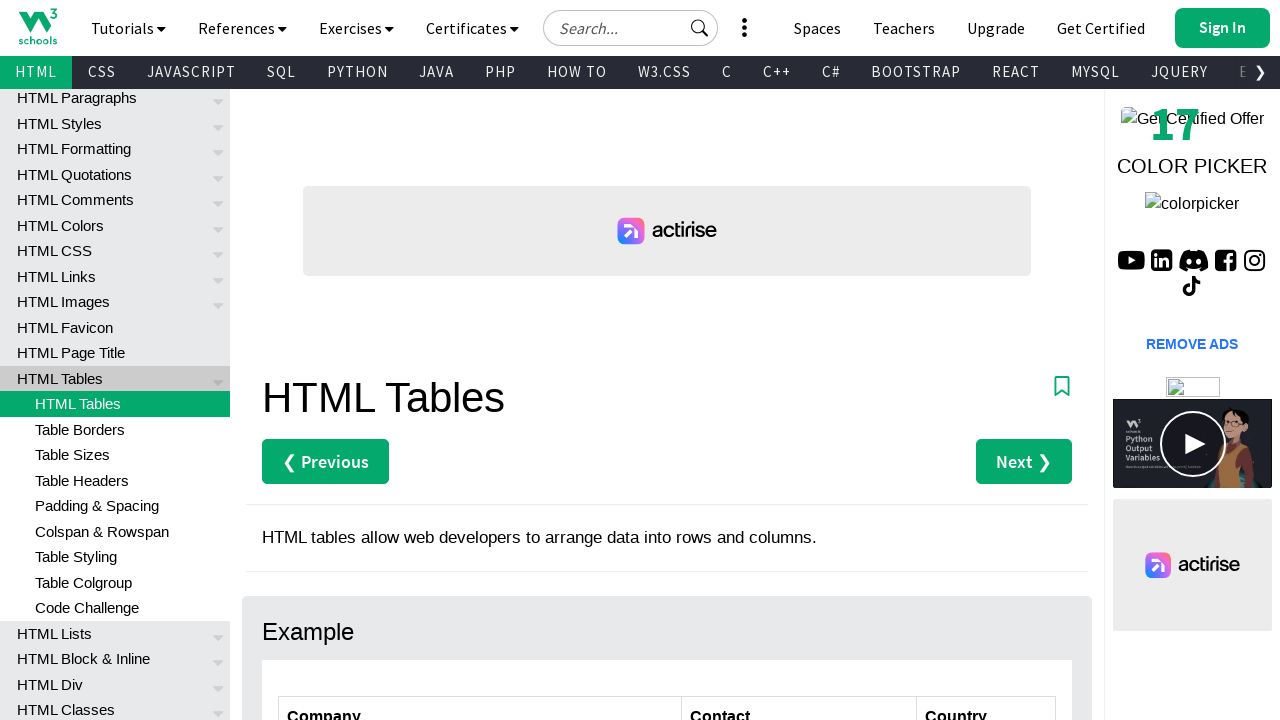

Verified 'Alfreds Futterkiste' company name is present in table
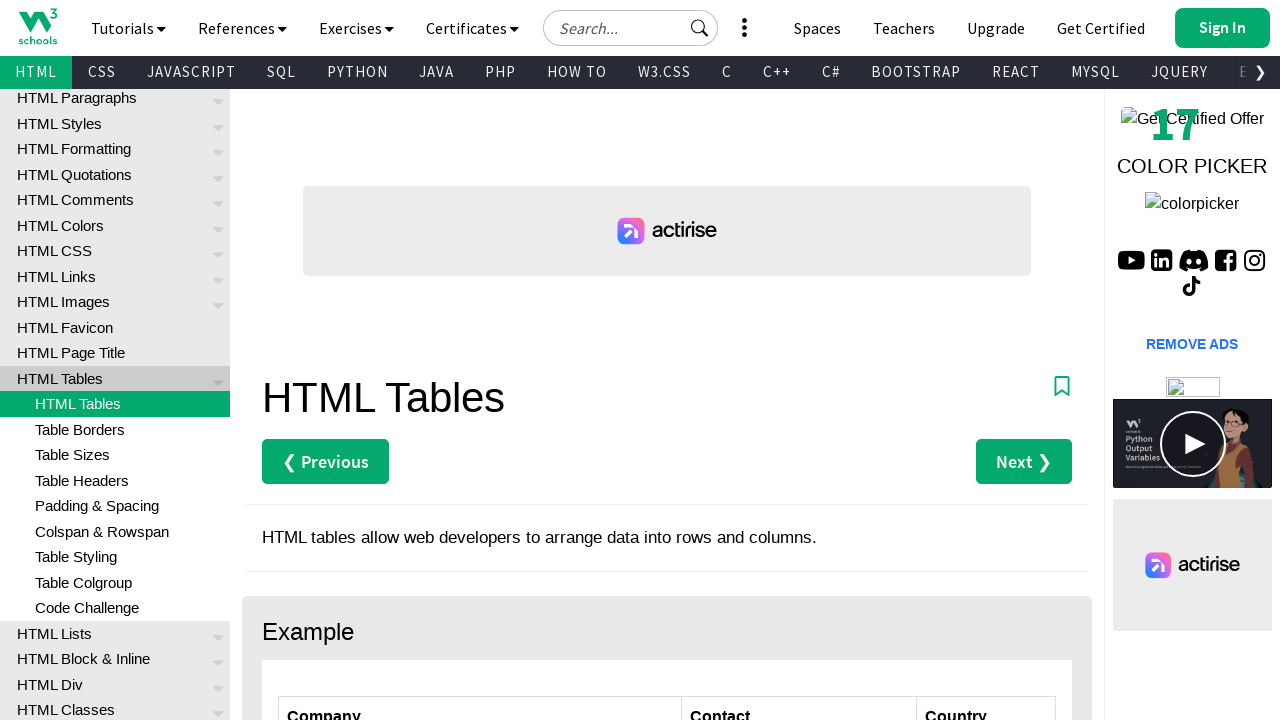

Verified 'Maria Anders' contact name is present in table
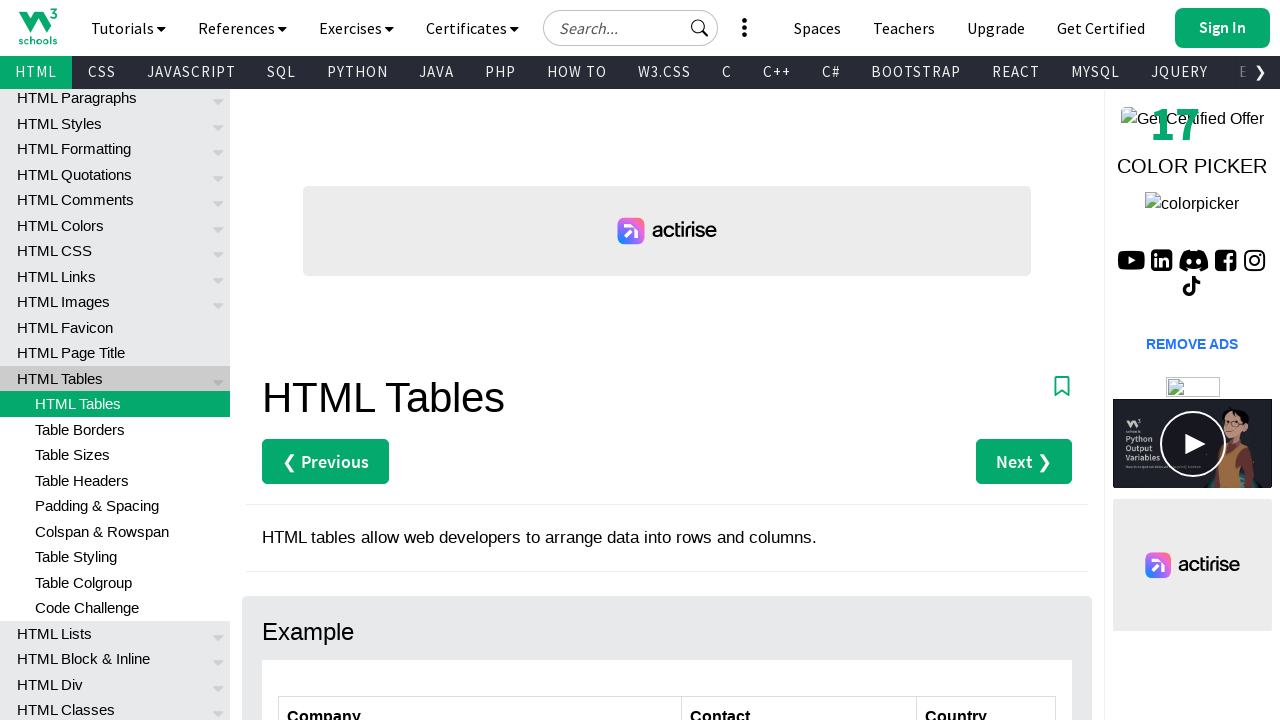

Verified 'Germany' country is present in table
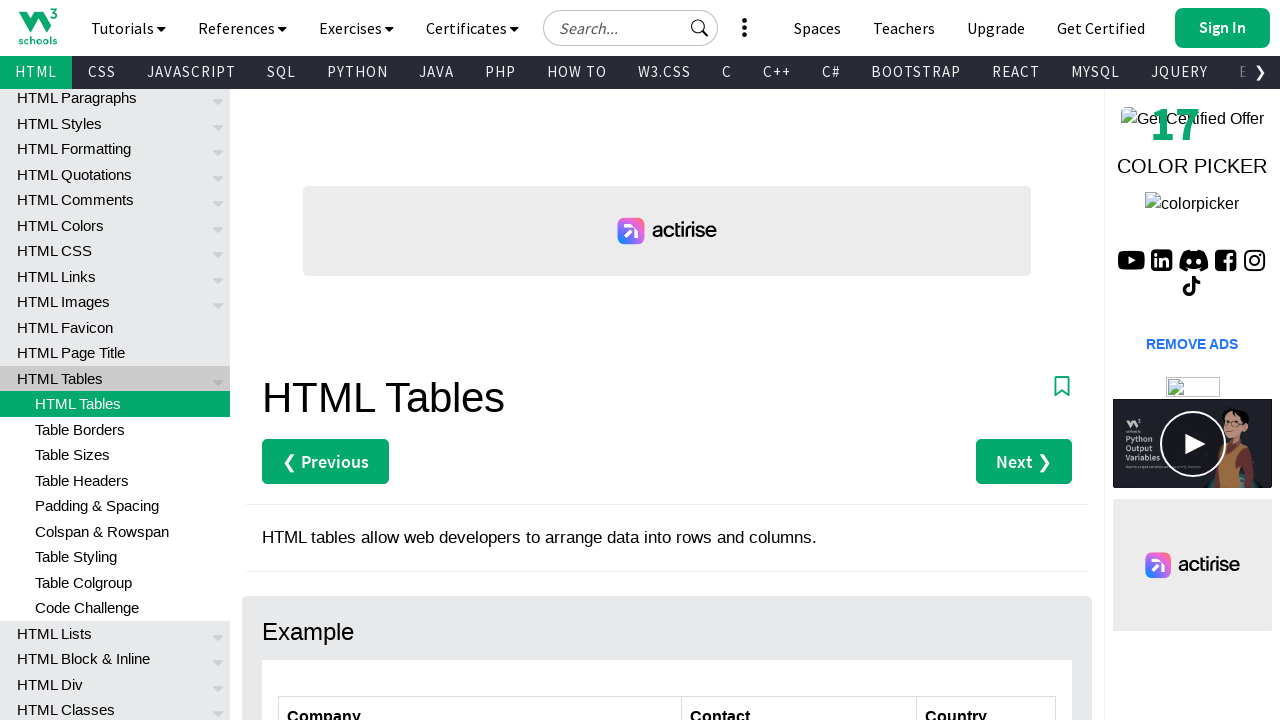

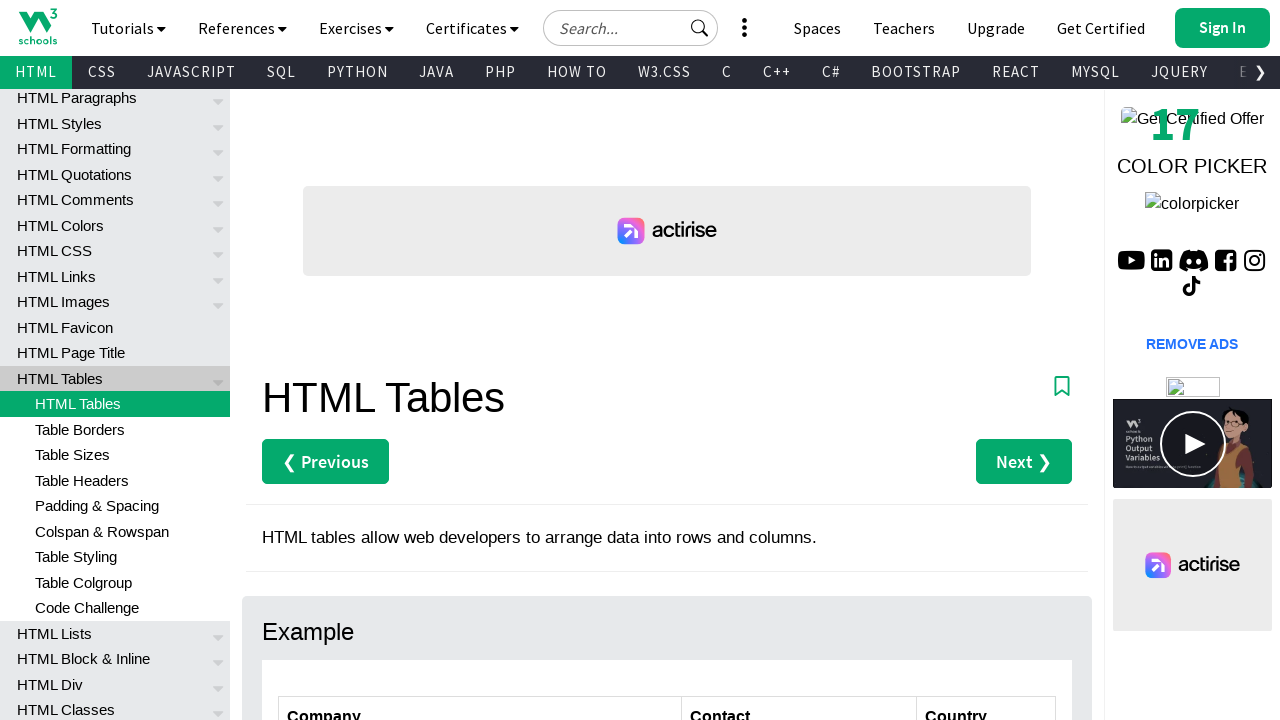